Verifies that the main navigation menu is hidden on small screen sizes

Starting URL: https://www.kitm.lt

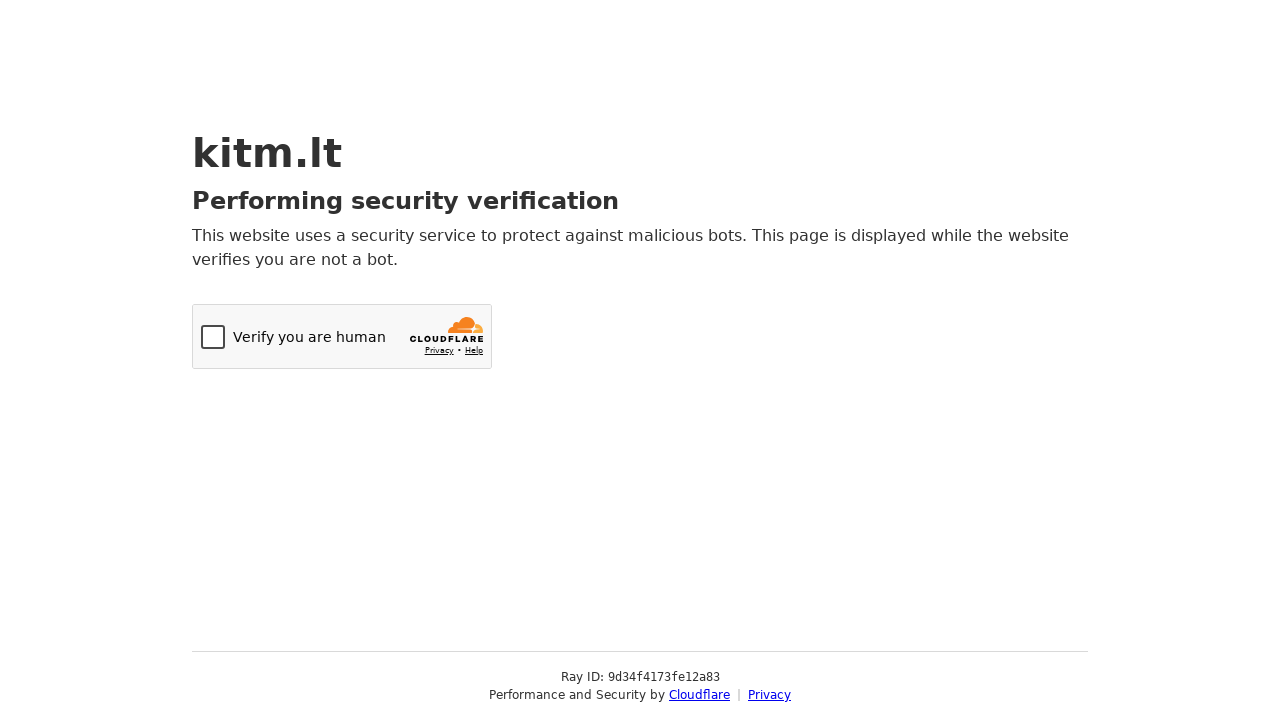

Set viewport to mobile size (768x780)
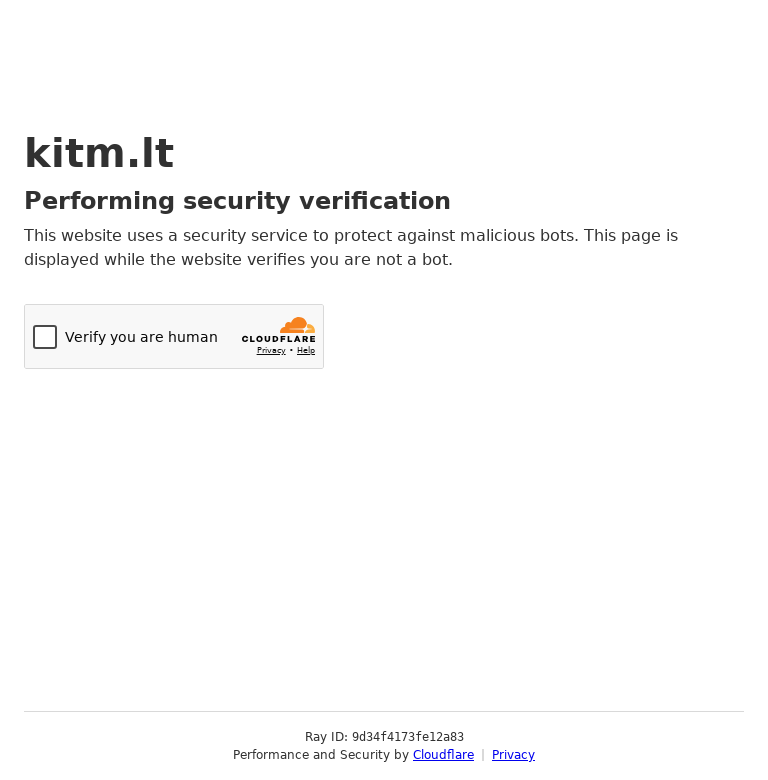

Checked if main navigation menu is visible on small screen
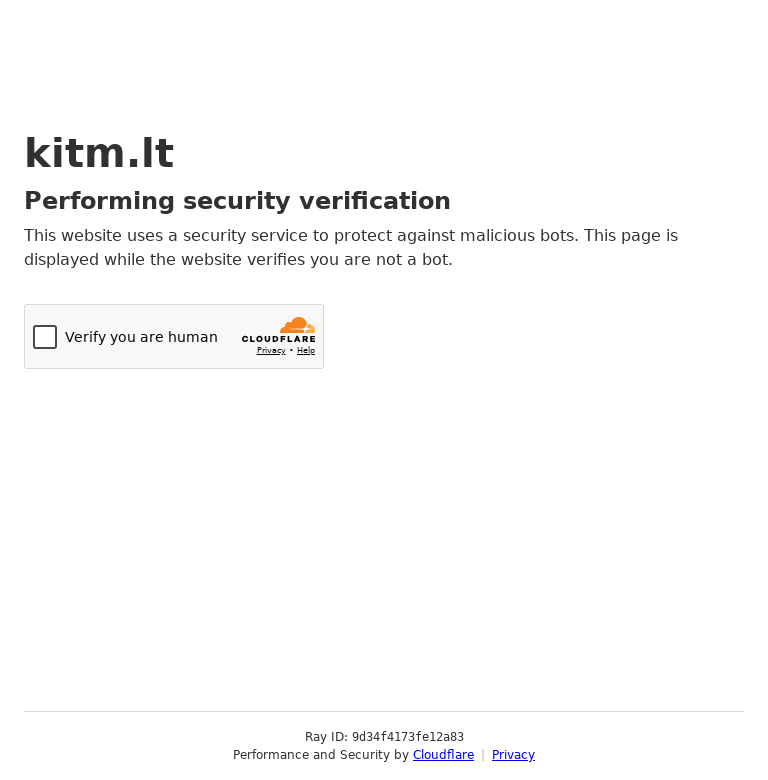

Verified menu visibility status: False
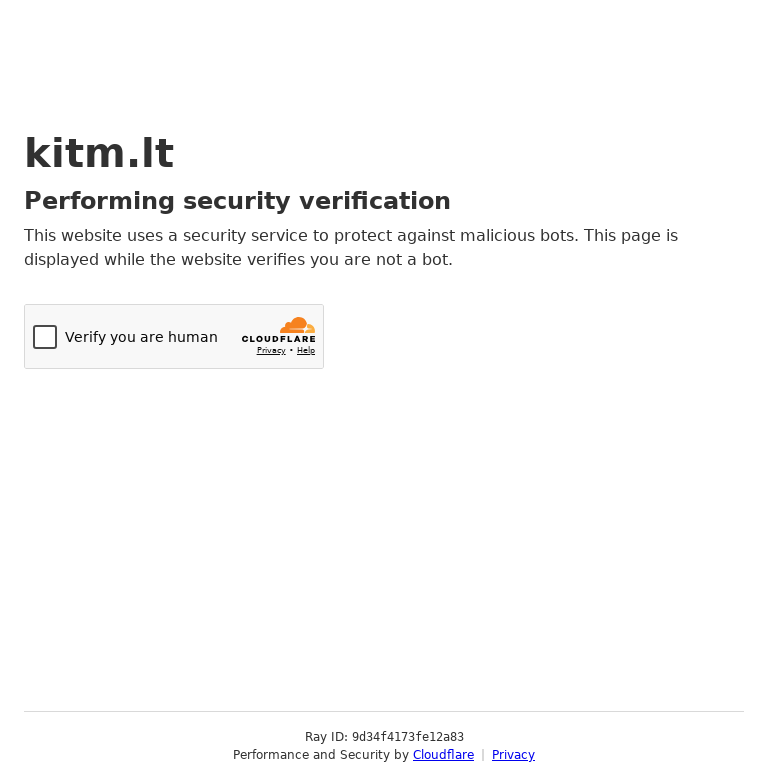

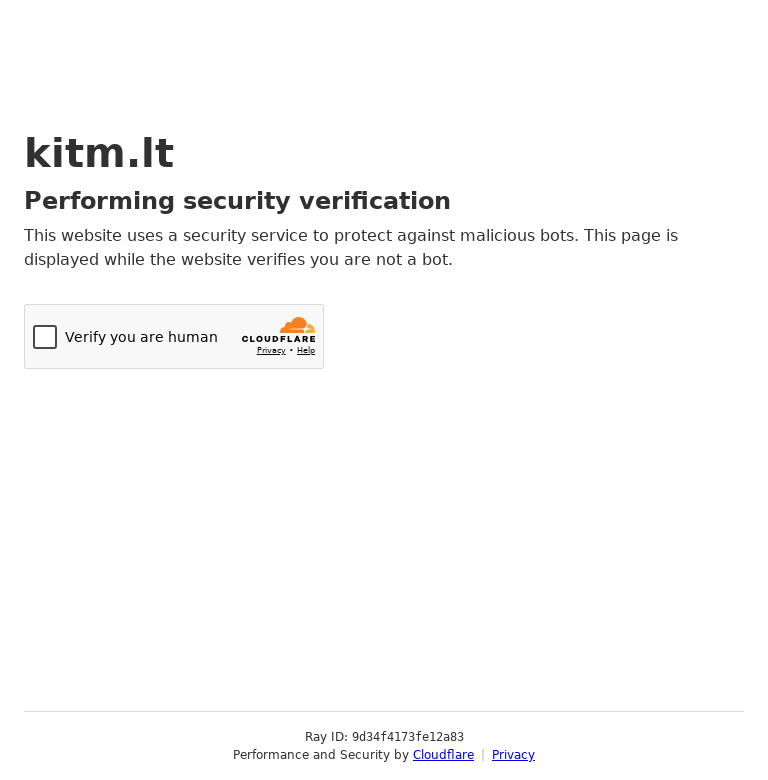